Tests that the repository count changes after searching for a GitHub user by entering 'test' in the search bar and clicking the search button

Starting URL: https://gh-users-search.netlify.app/

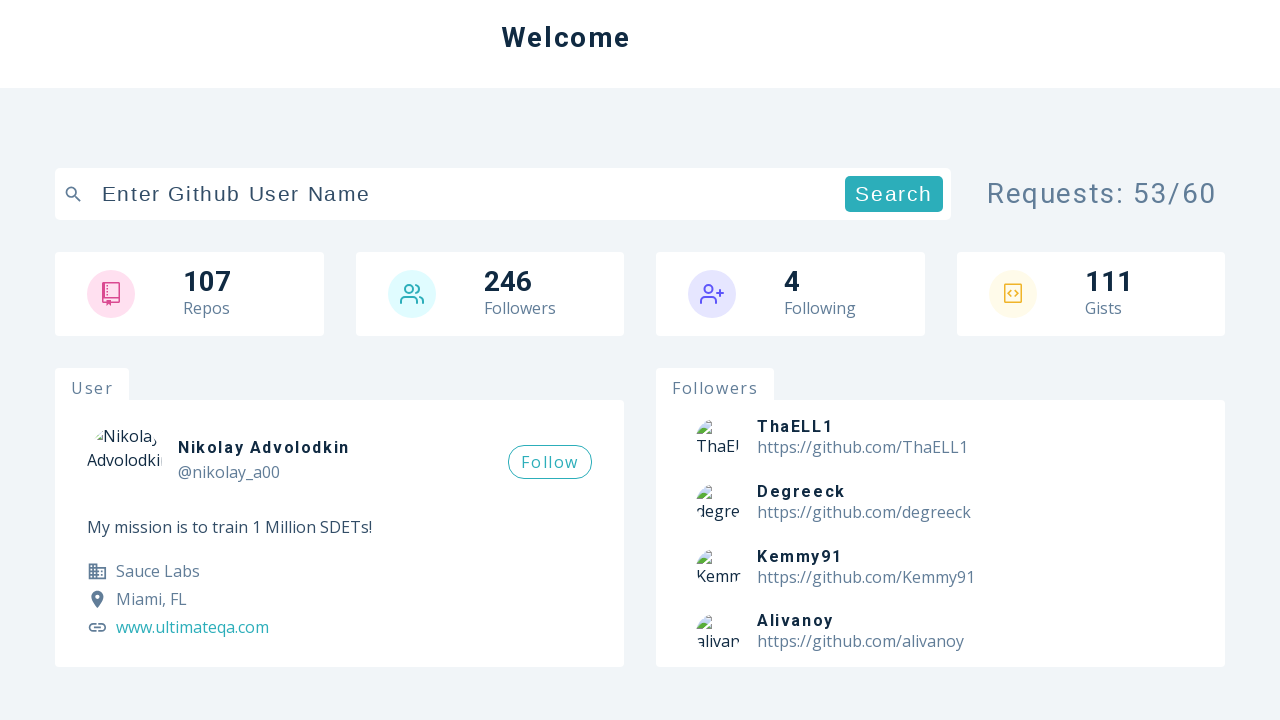

Filled search bar with 'test' on input[type='text']
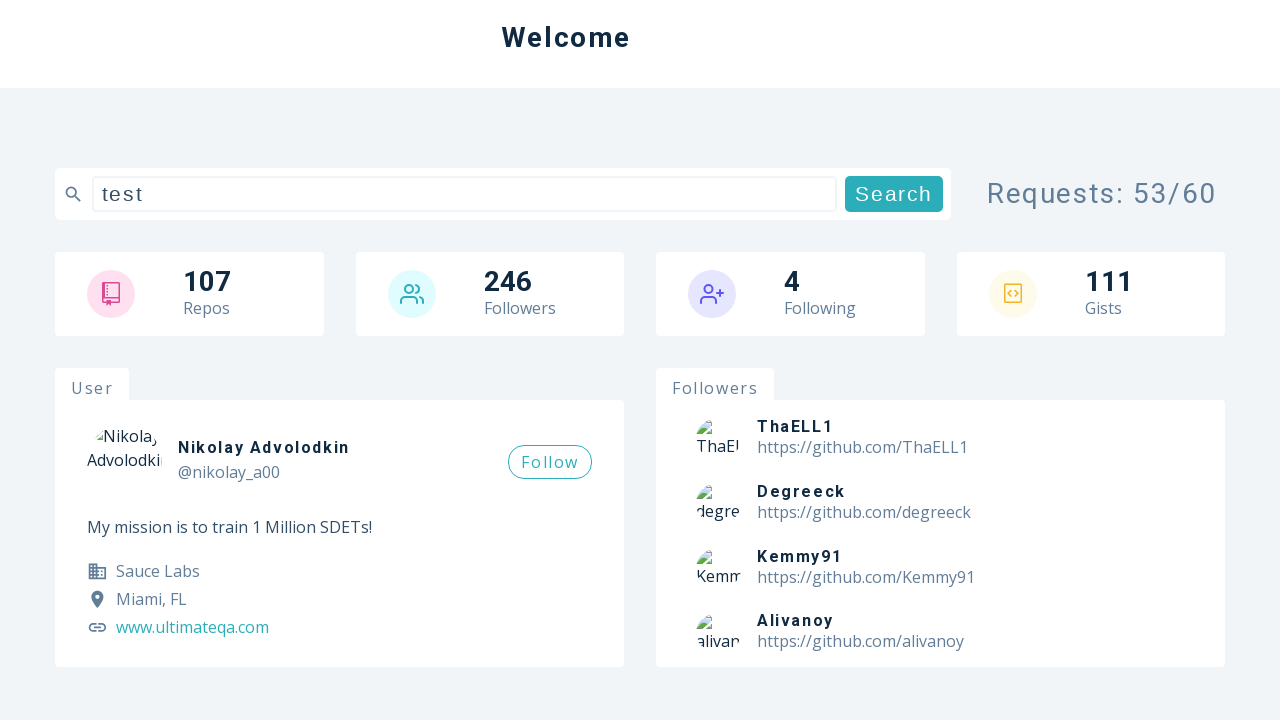

Clicked search button to search for user at (894, 194) on button[type='submit']
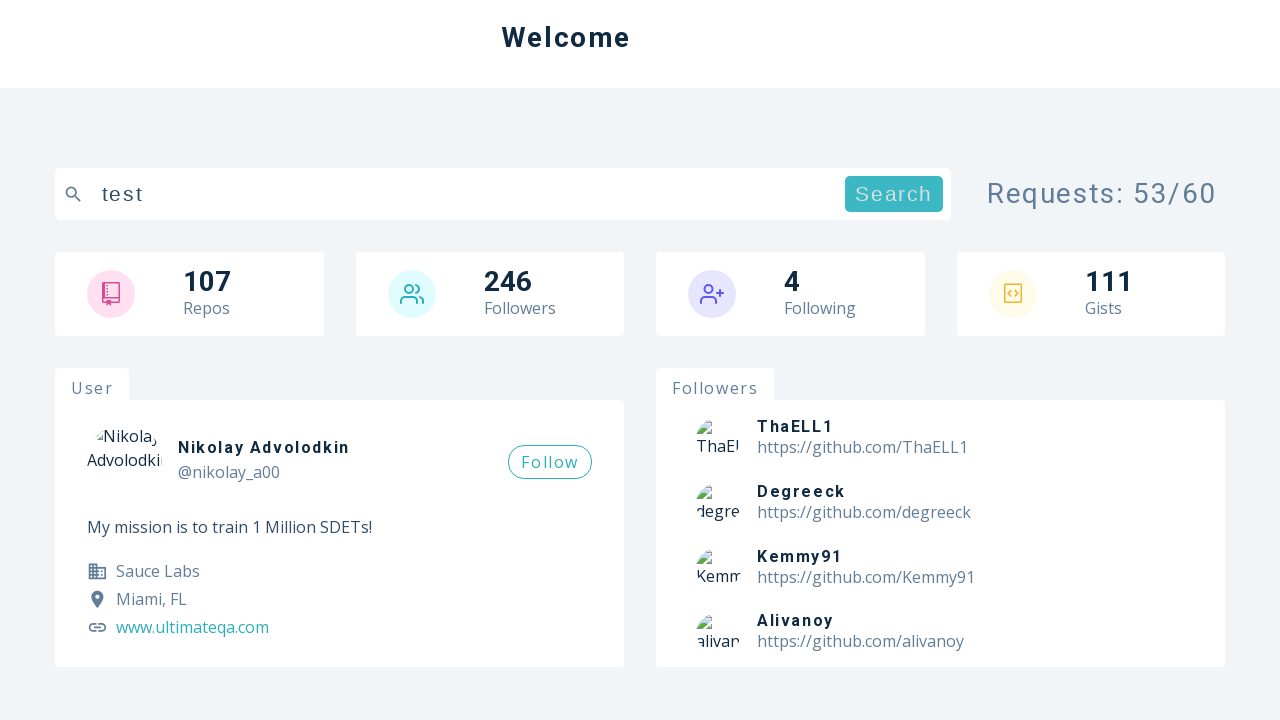

Waited for search results to load
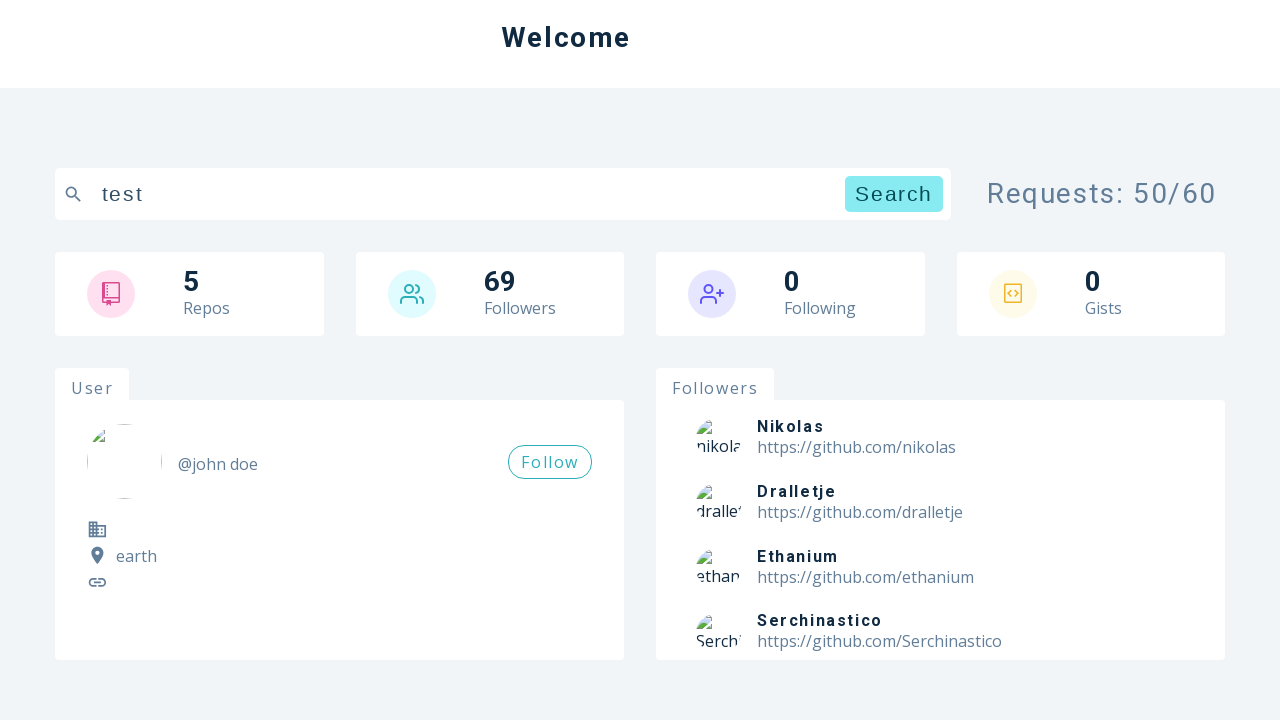

Verified repos section is visible after search
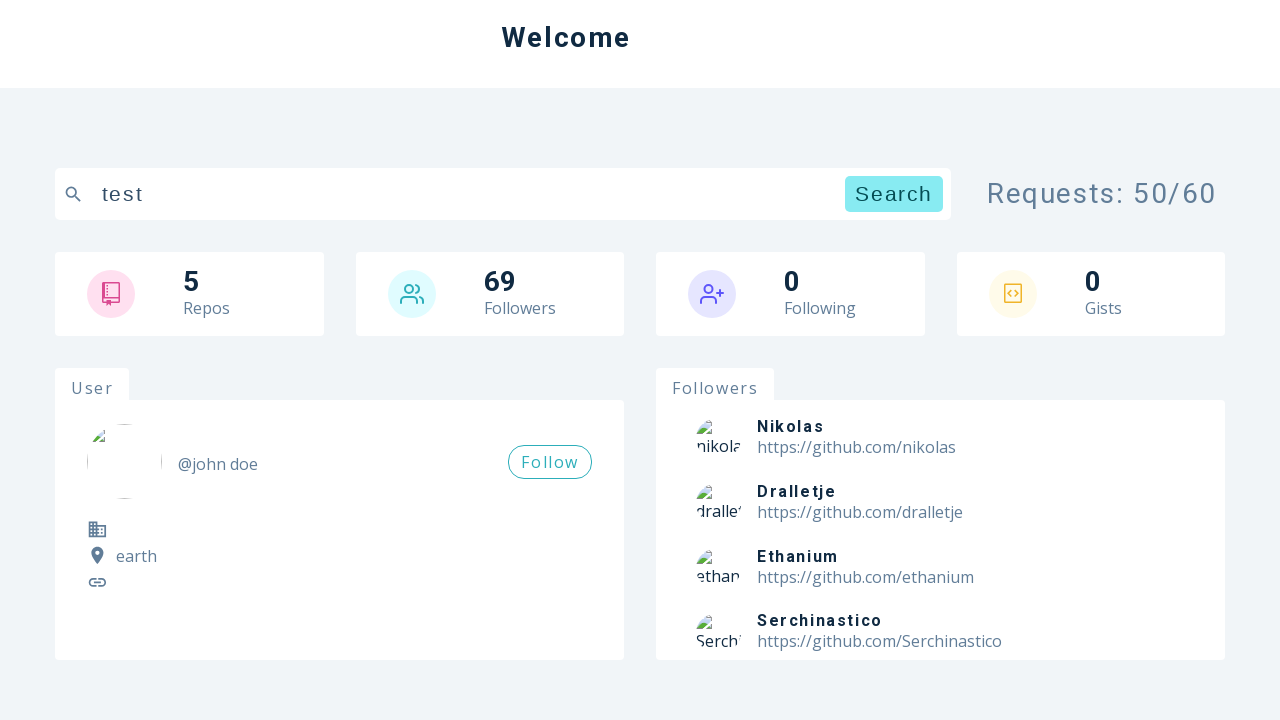

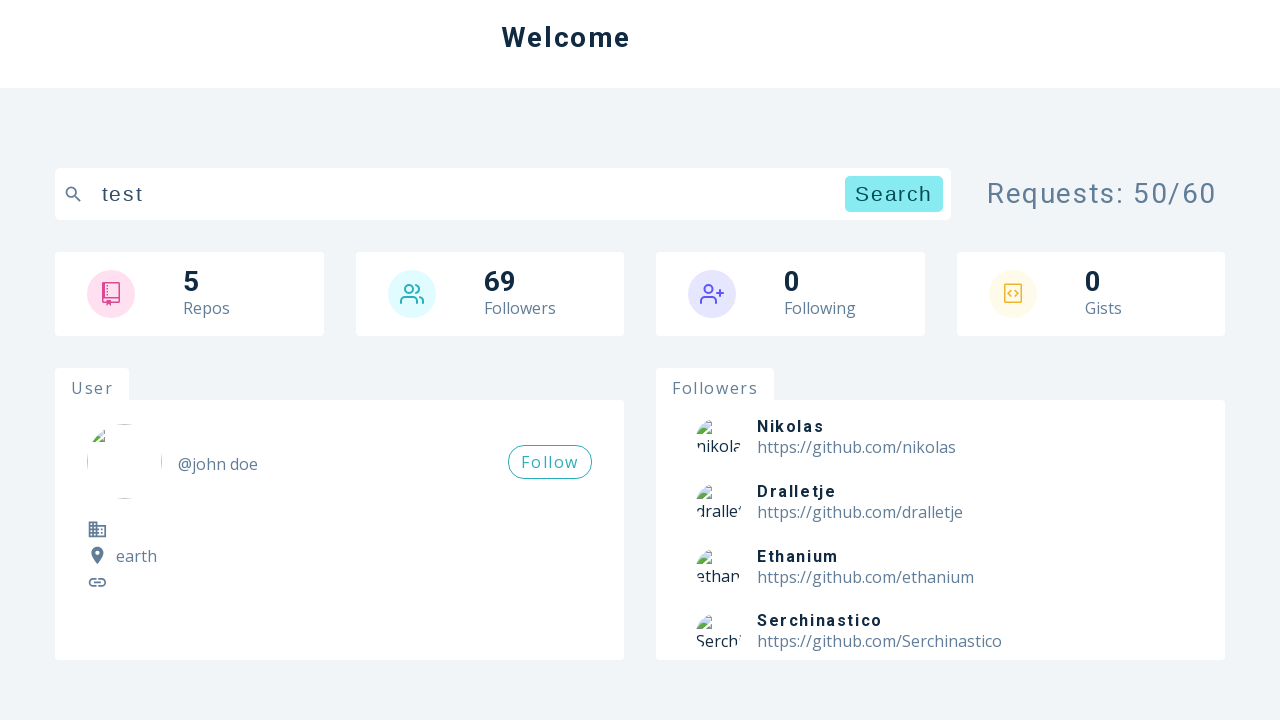